Tests iframe handling by switching to first iframe, filling a form with name details, and submitting it

Starting URL: https://seleniumui.moderntester.pl/iframes.php

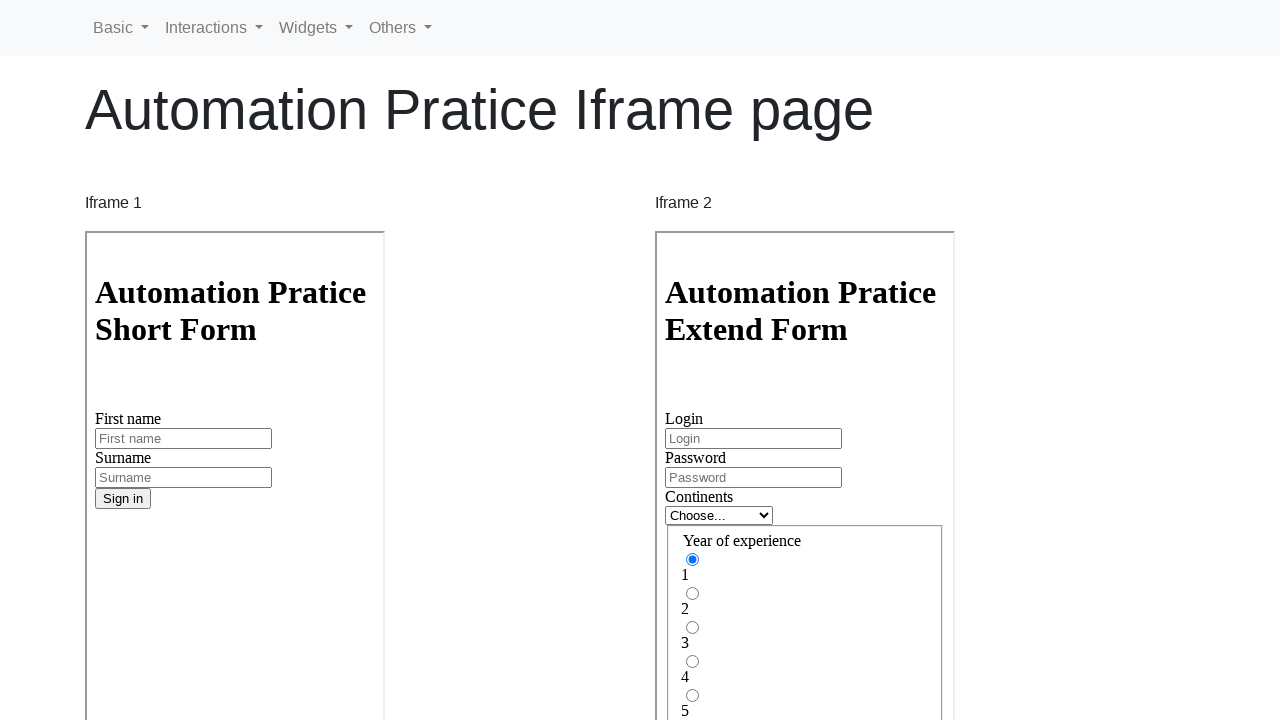

Navigated to iframe test page
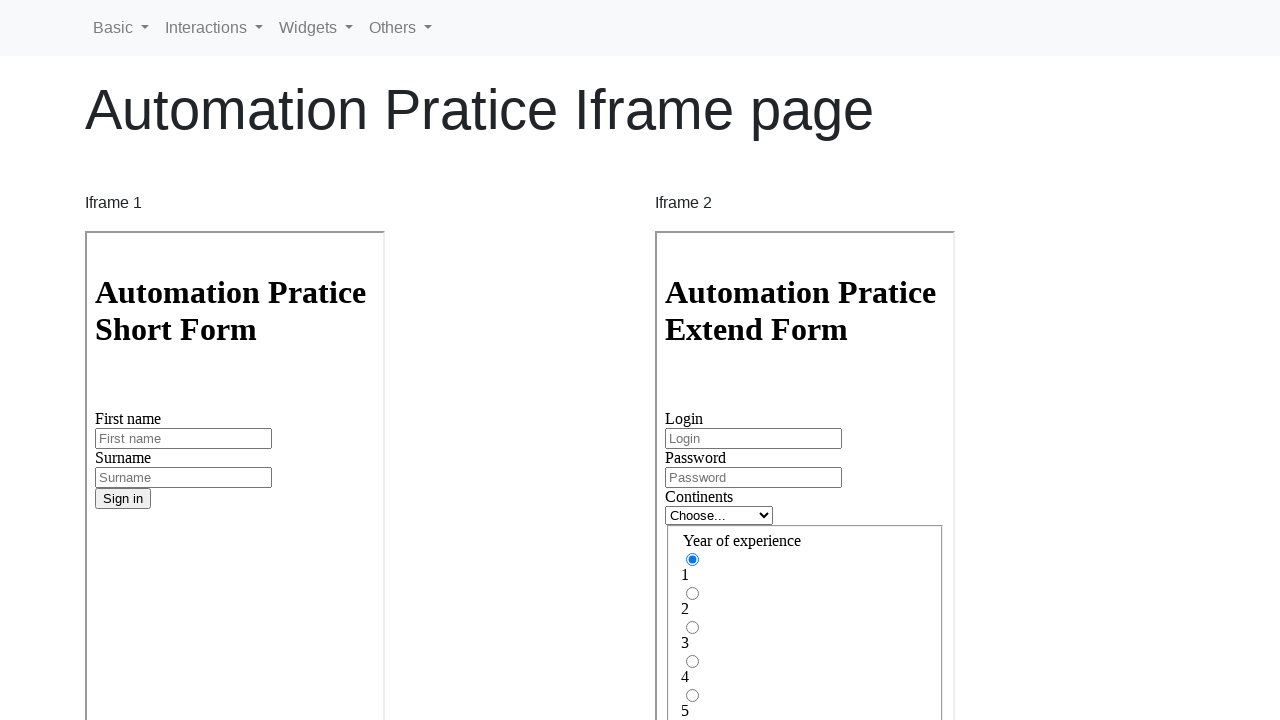

Switched to first iframe
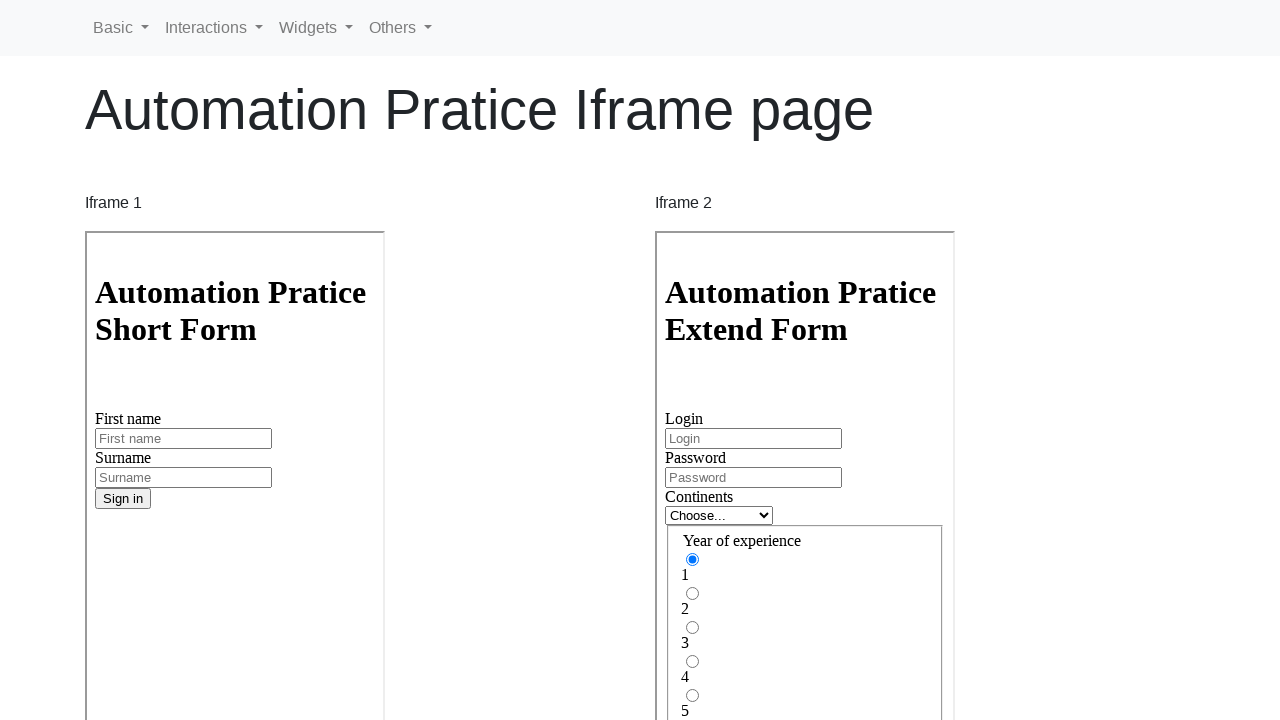

Filled first name field with 'Krzysztof' on #inputFirstName3
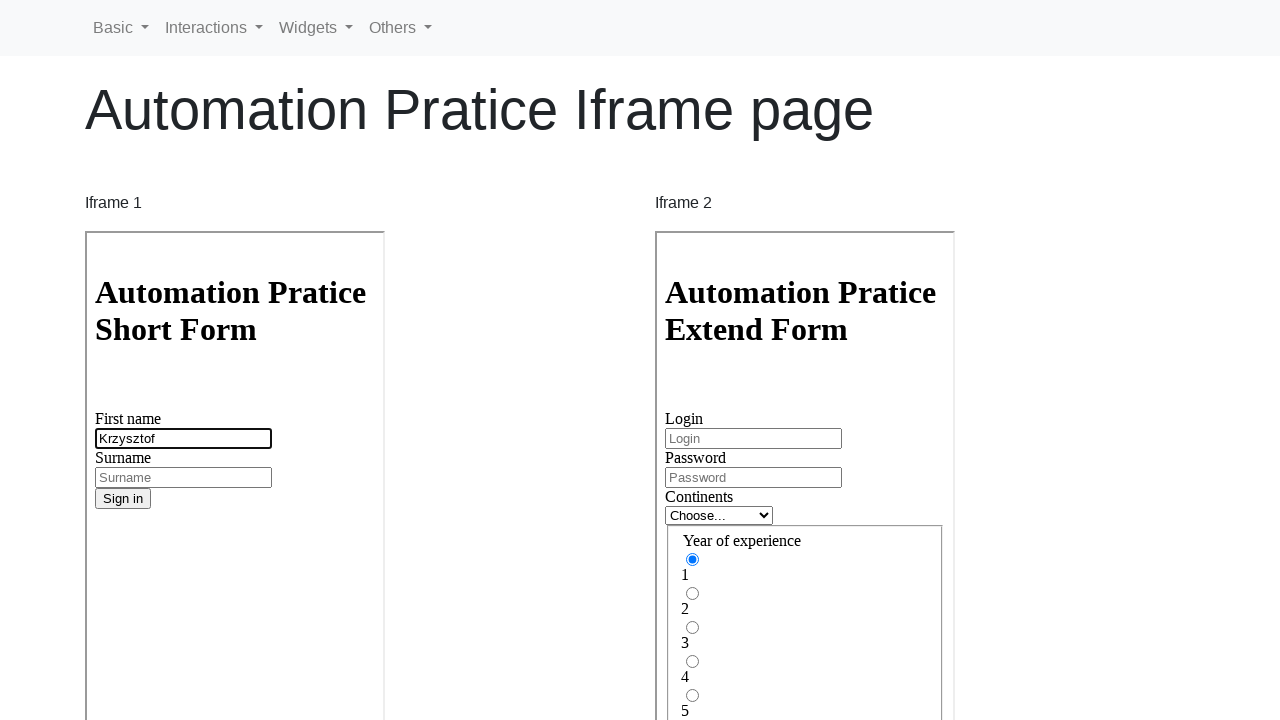

Filled surname field with 'Jamro' on #inputSurname3
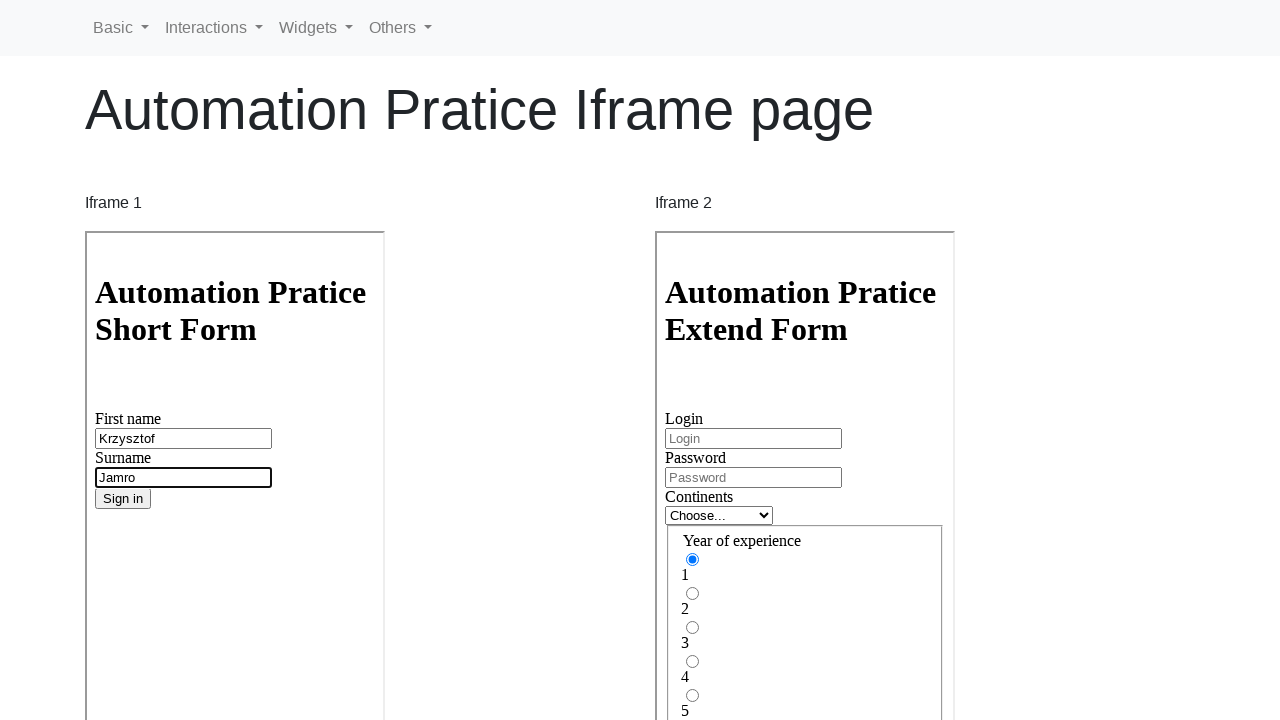

Clicked form submit button at (123, 499) on body > main > form > div:nth-child(3) > div > button
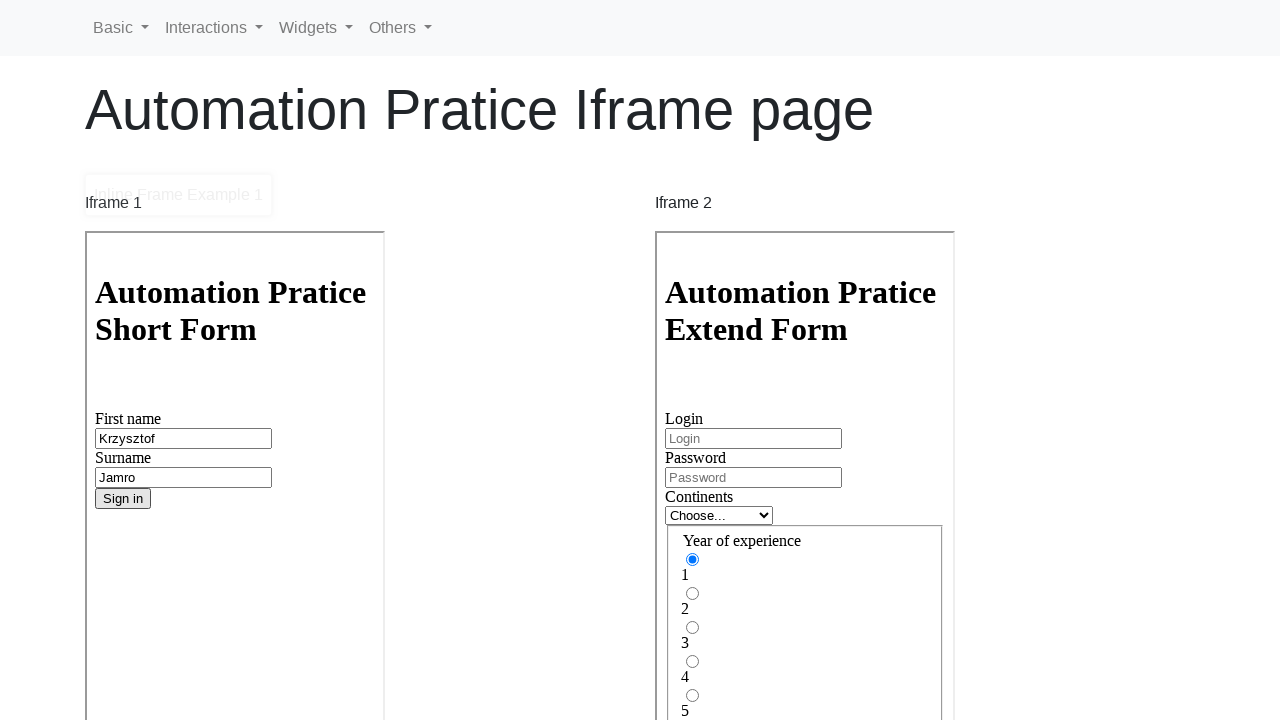

Verified success message appeared on main page
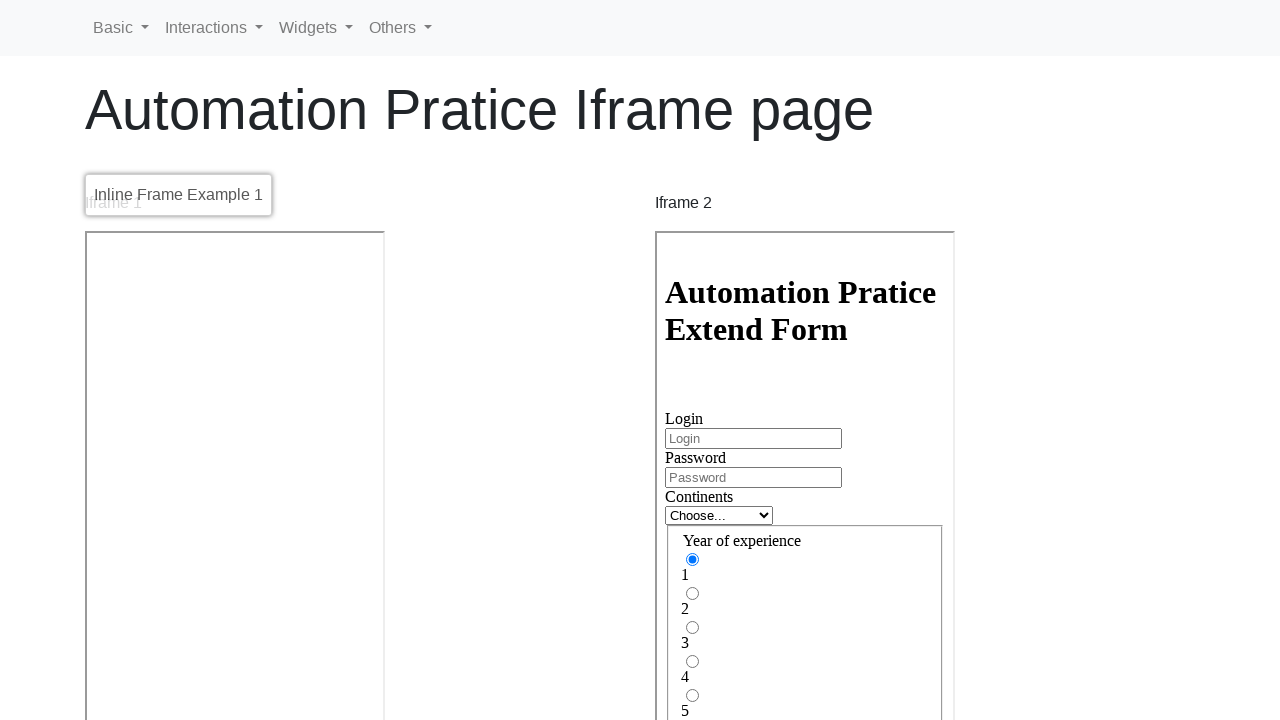

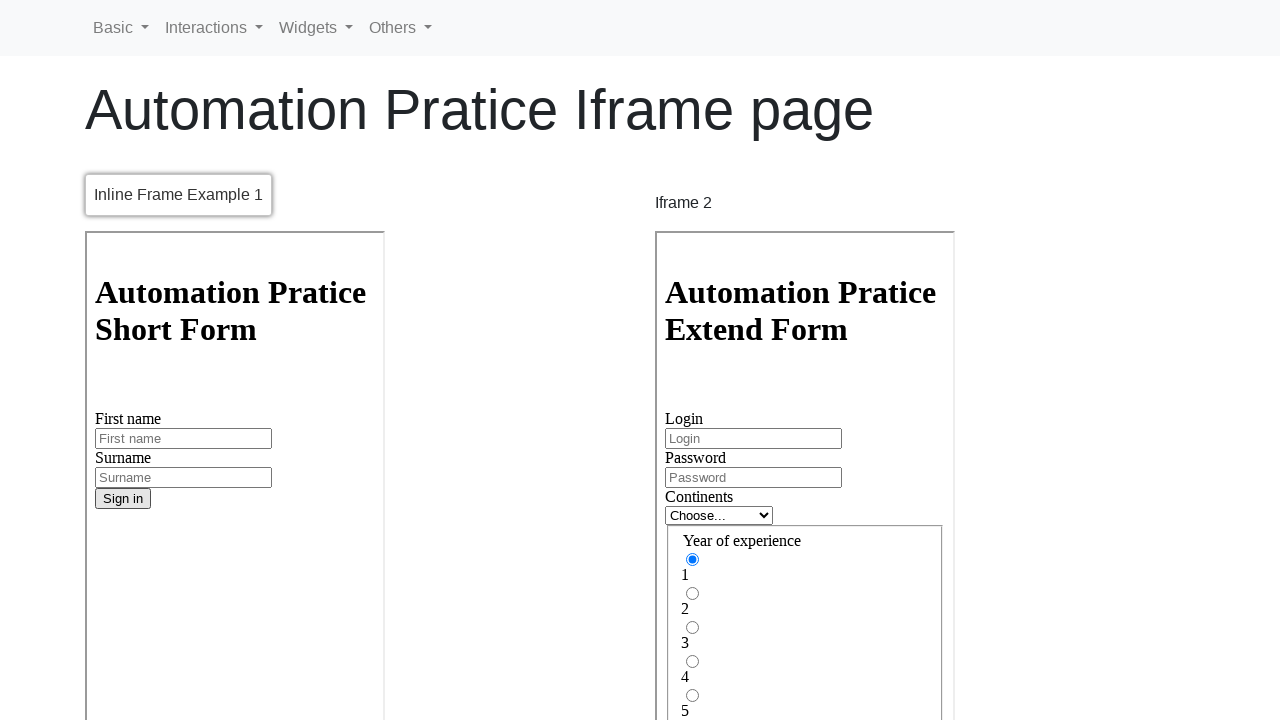